Demonstrates XPath sibling traversal by locating a button element using following-sibling axis and retrieving its text content from an automation practice page.

Starting URL: https://www.rahulshettyacademy.com/AutomationPractice/

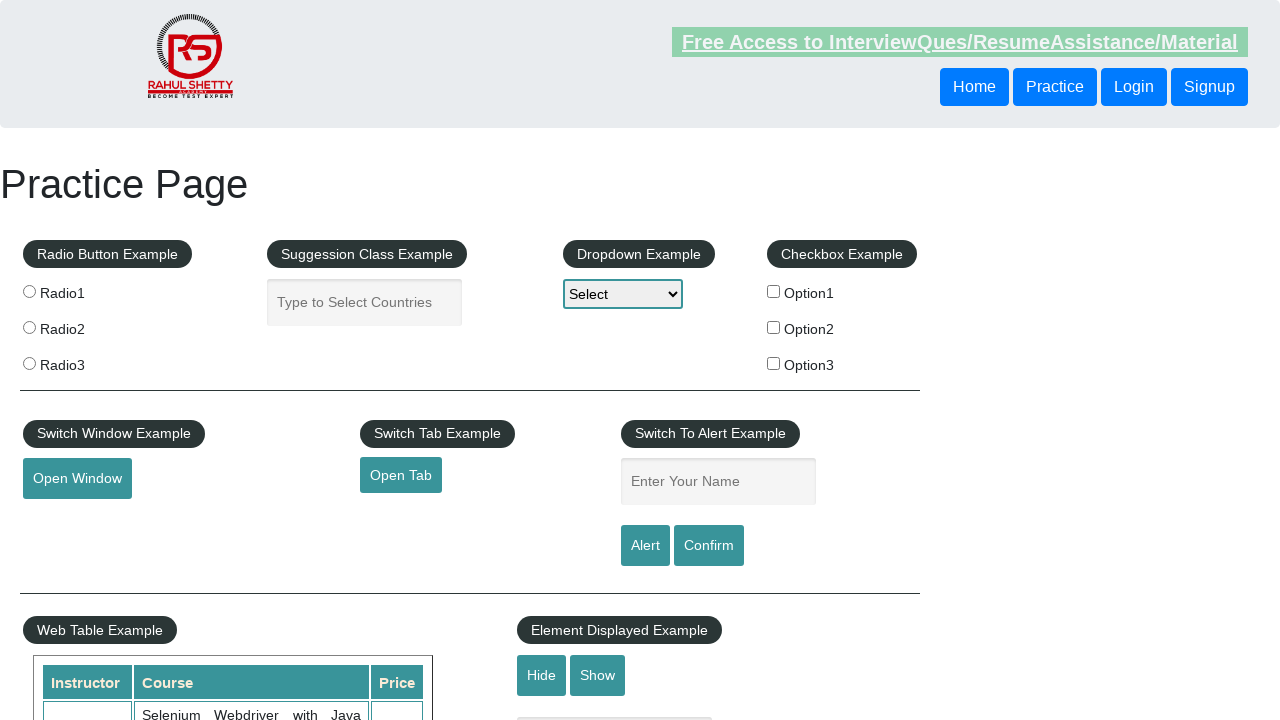

Navigated to Rahul Shetty Academy automation practice page
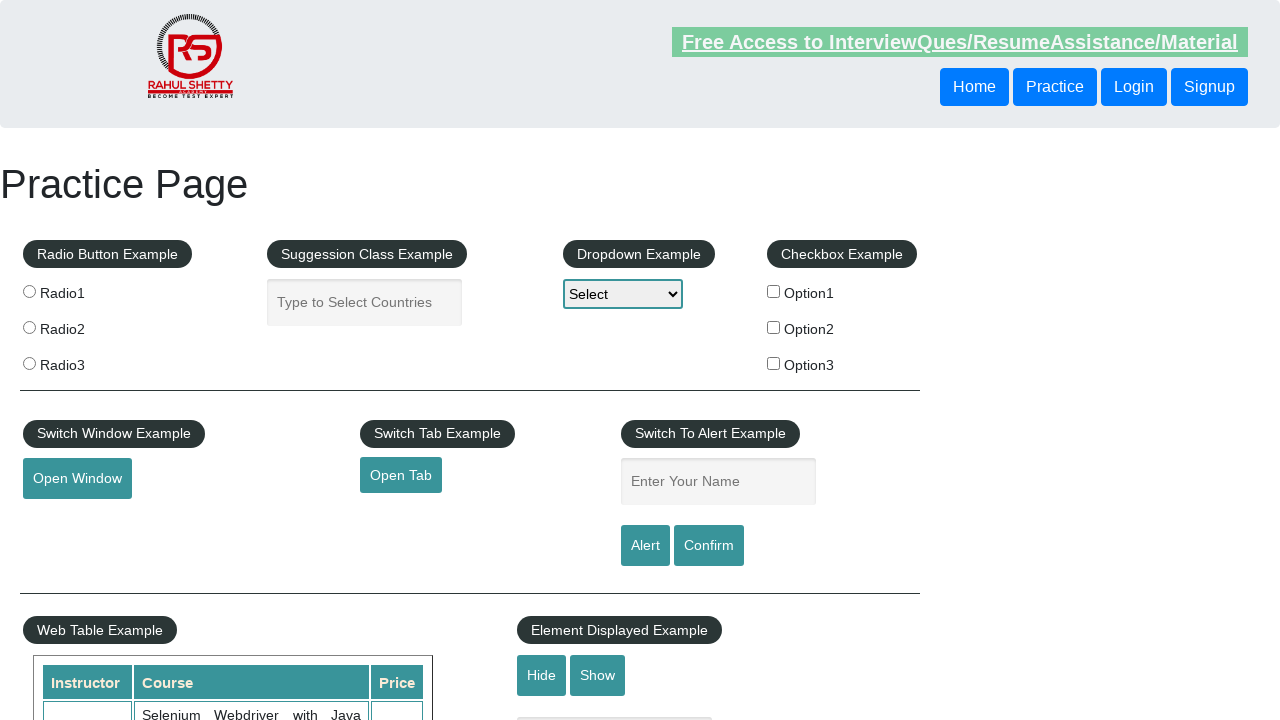

Header button element loaded and became visible
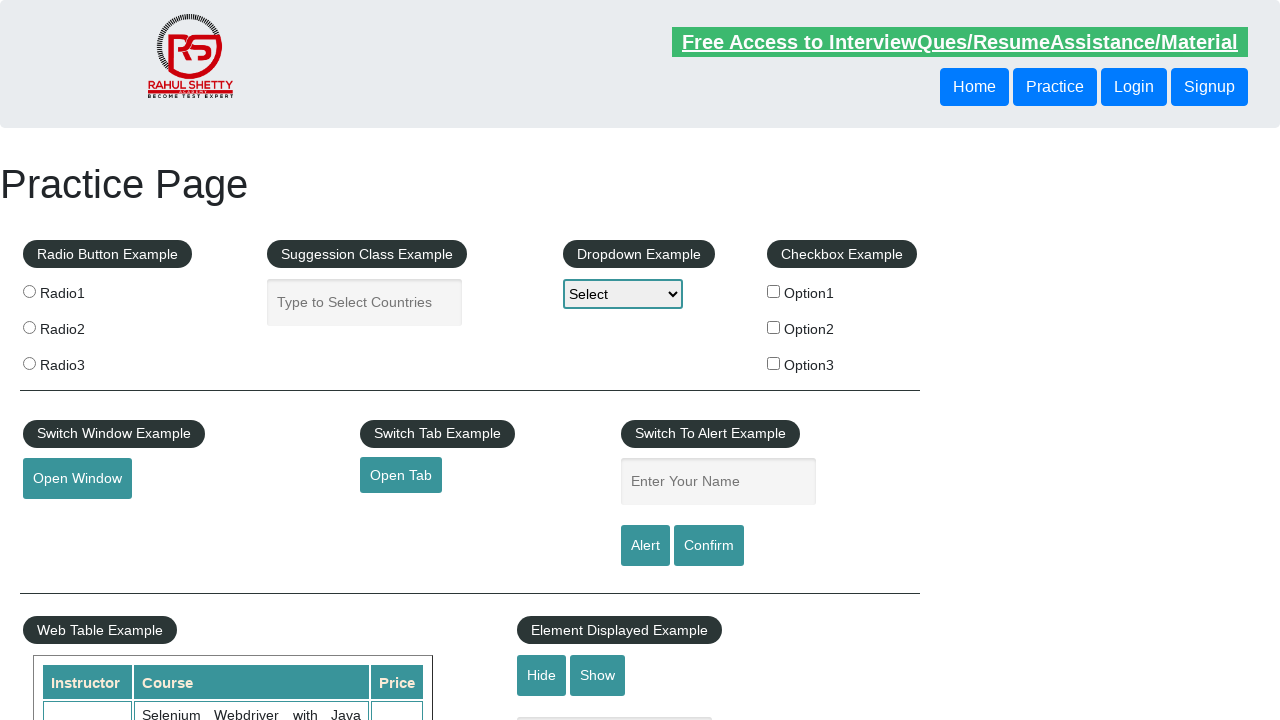

Retrieved text content from sibling button using XPath following-sibling axis
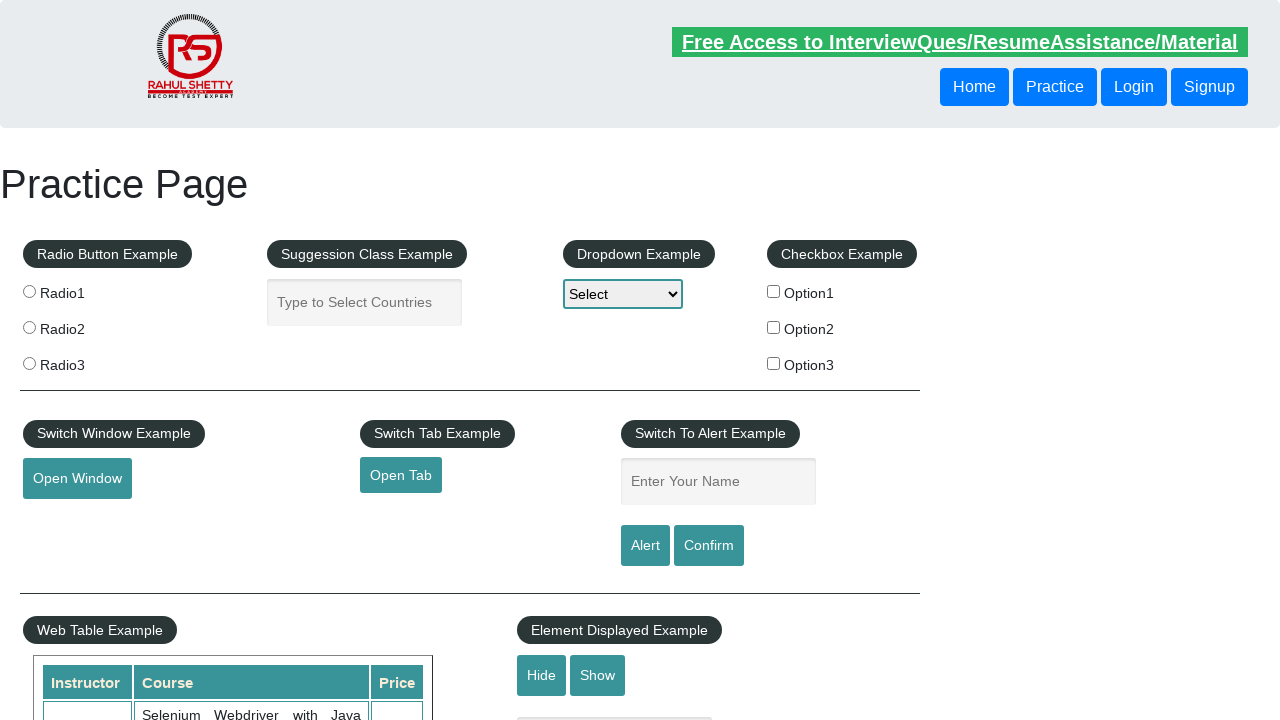

Printed button text: Login
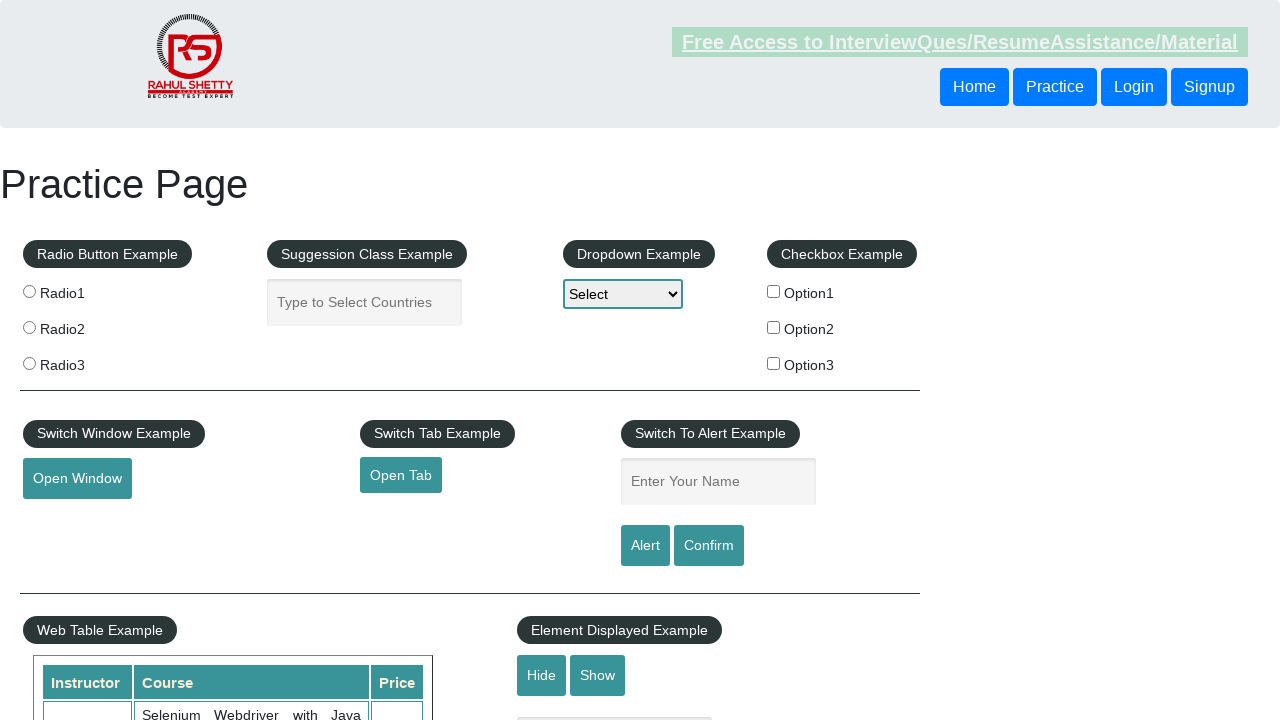

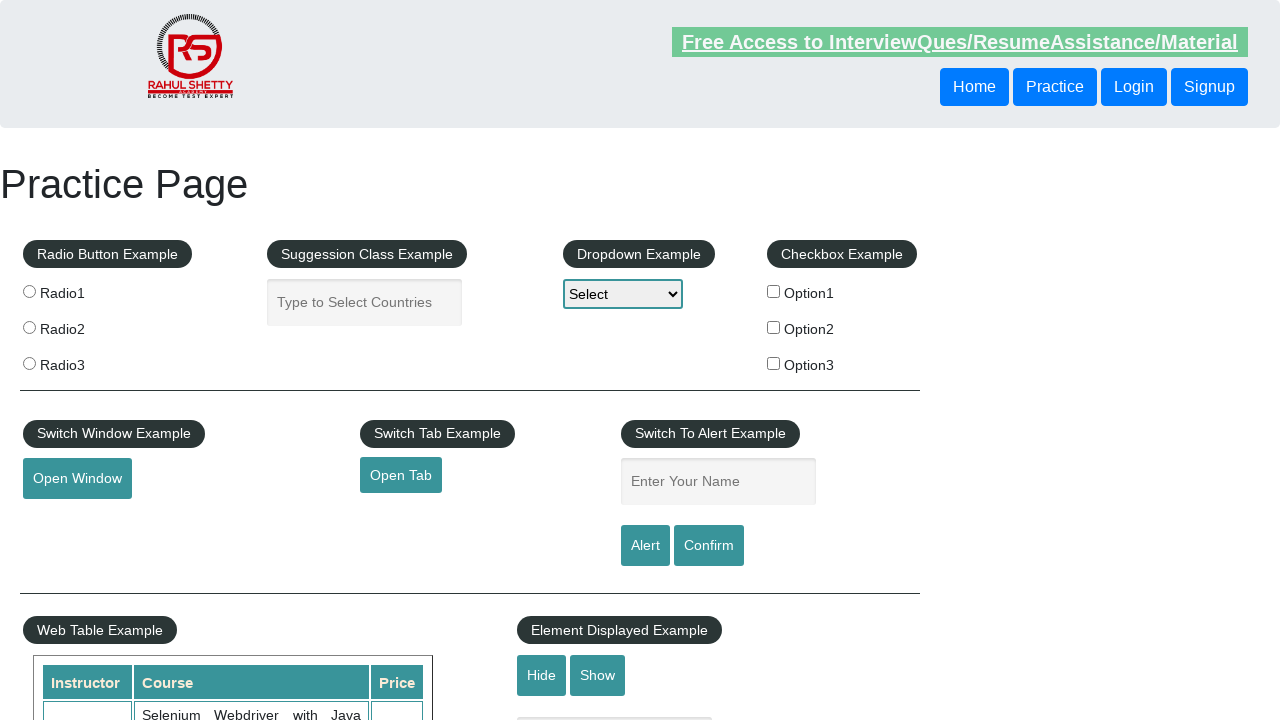